Tests single click functionality by clicking a button and verifying the success message appears

Starting URL: https://demoqa.com/buttons

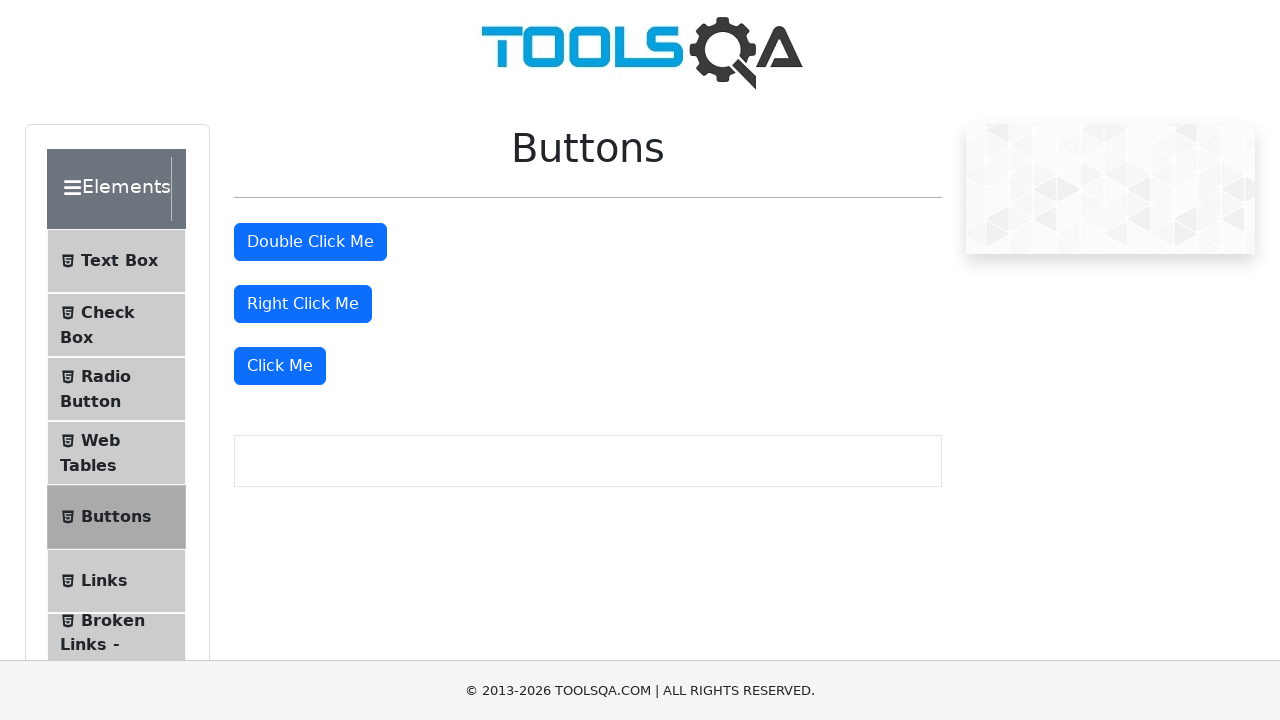

Located the 'Click Me' button element
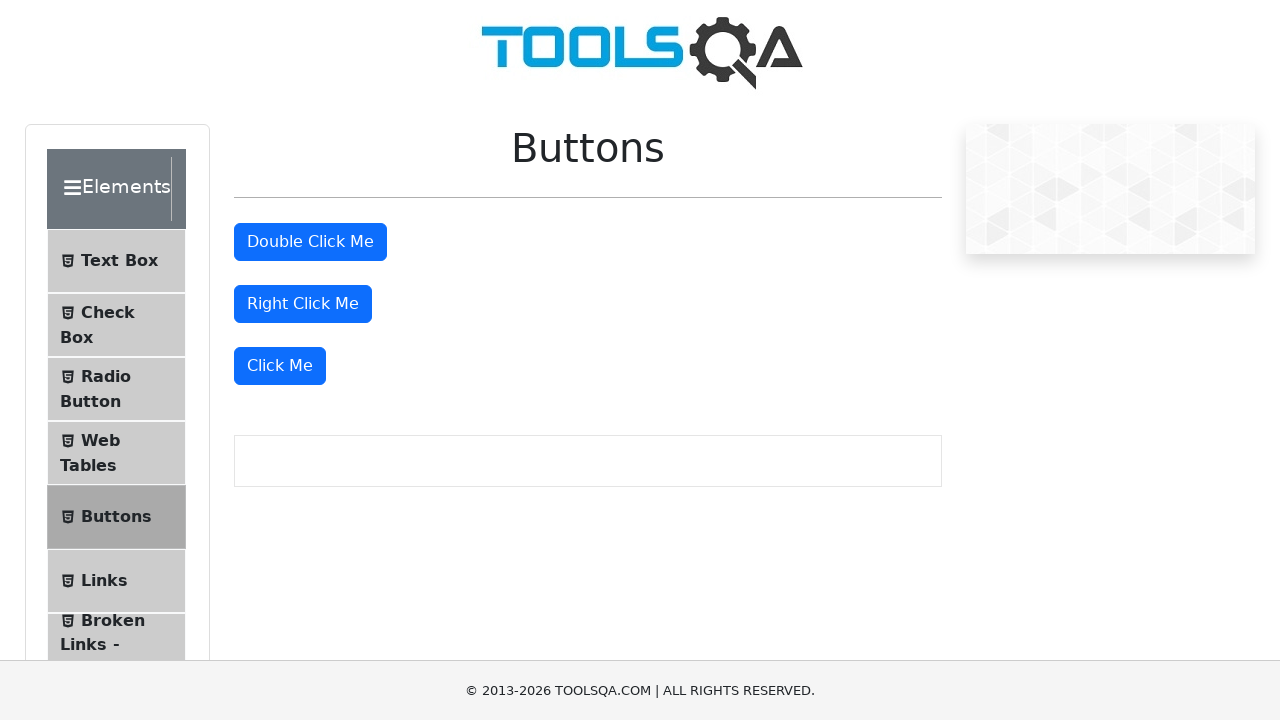

Scrolled 'Click Me' button into view
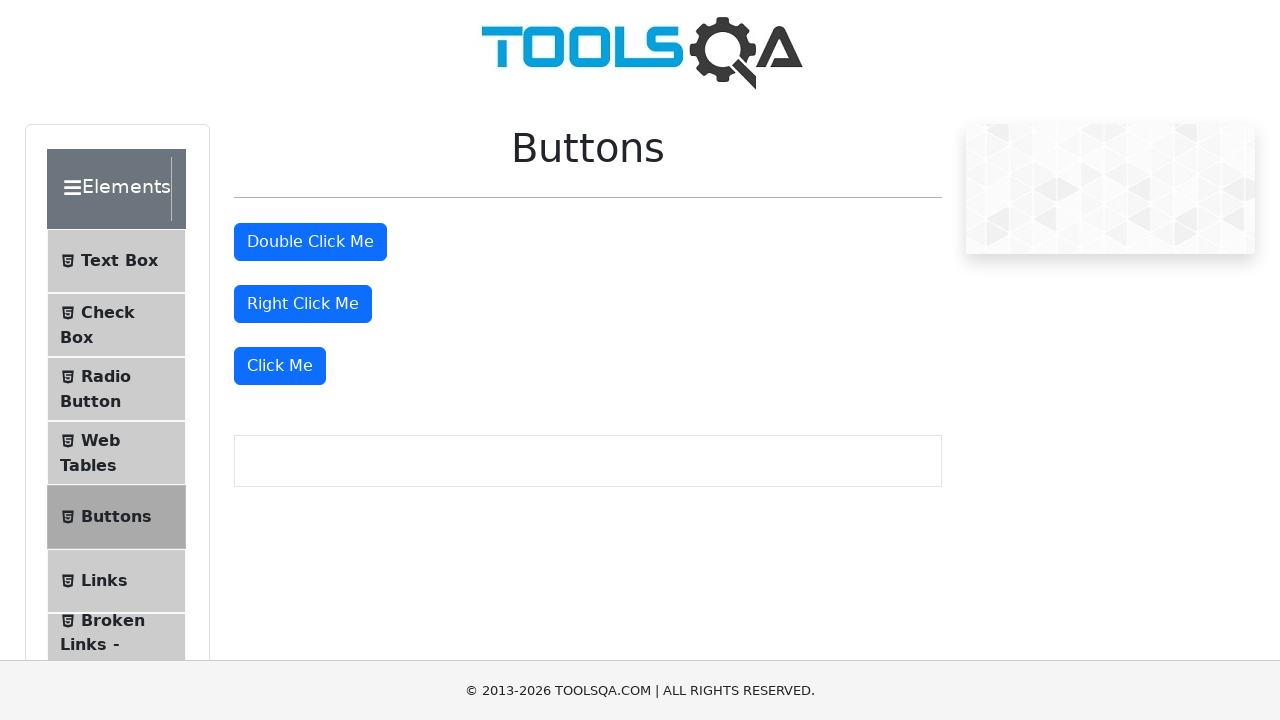

Clicked the 'Click Me' button at (280, 366) on xpath=//button[text()='Click Me']
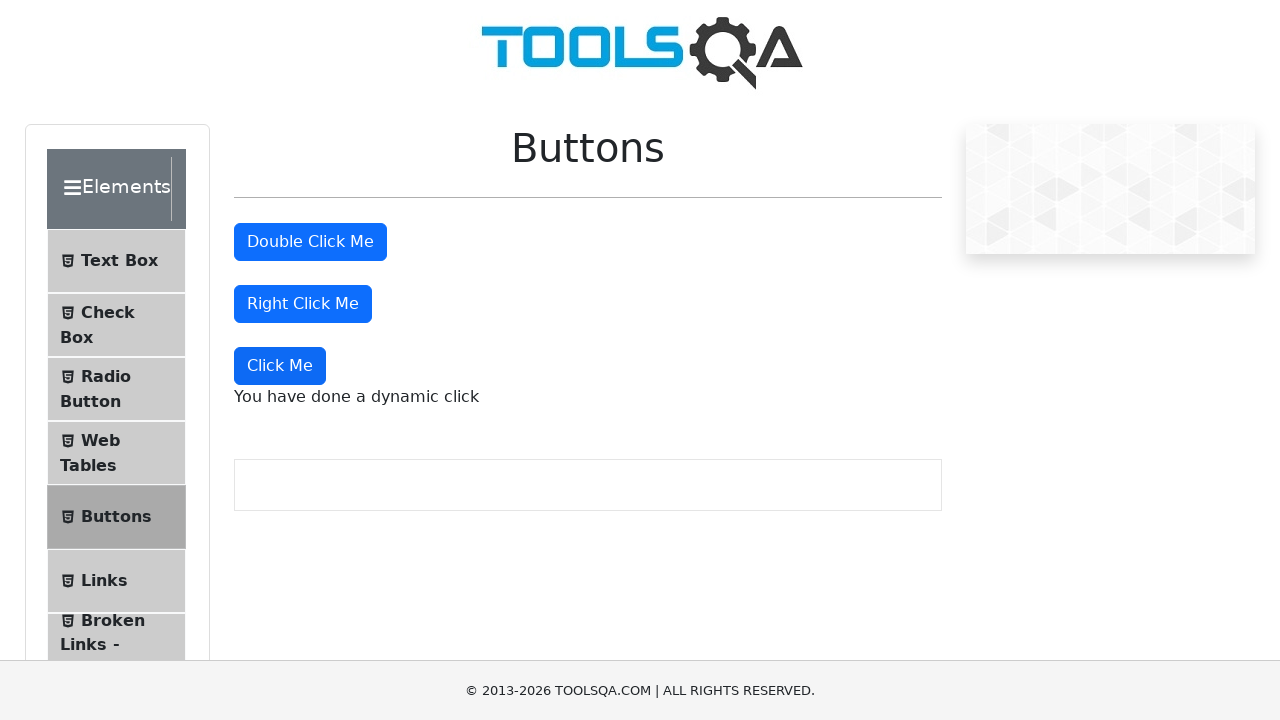

Located the dynamic click message element
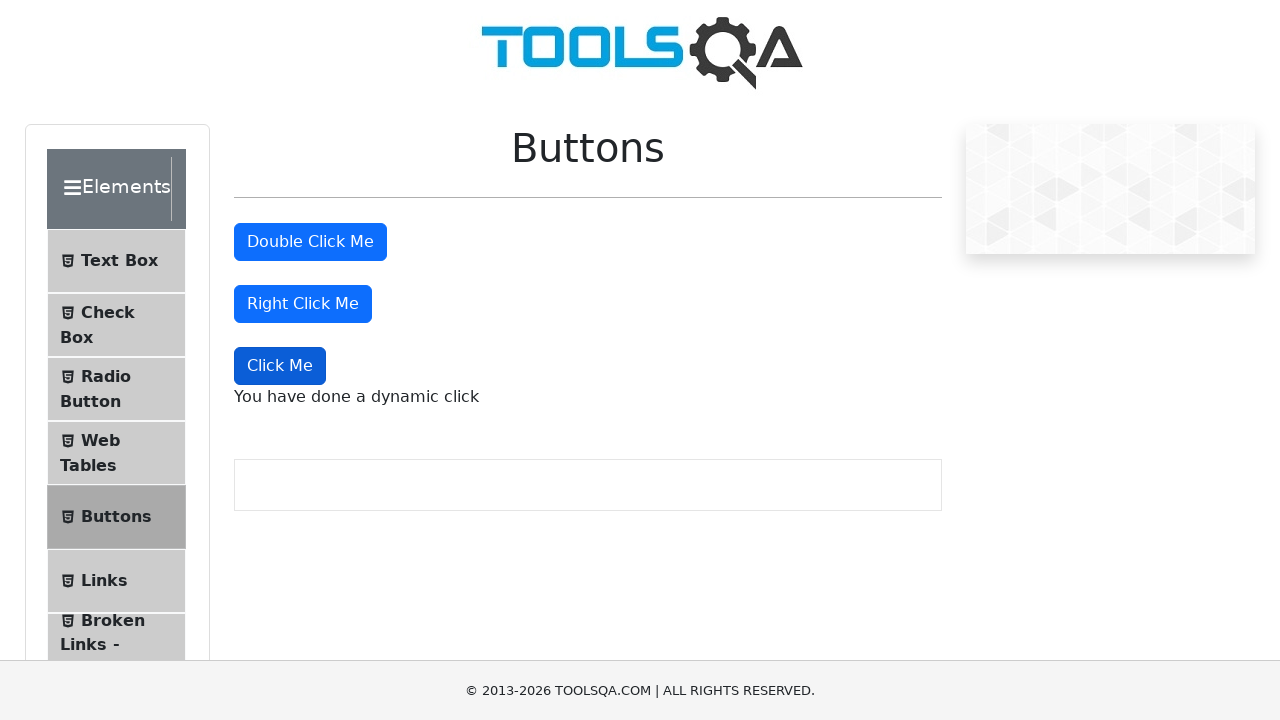

Success message appeared and is visible
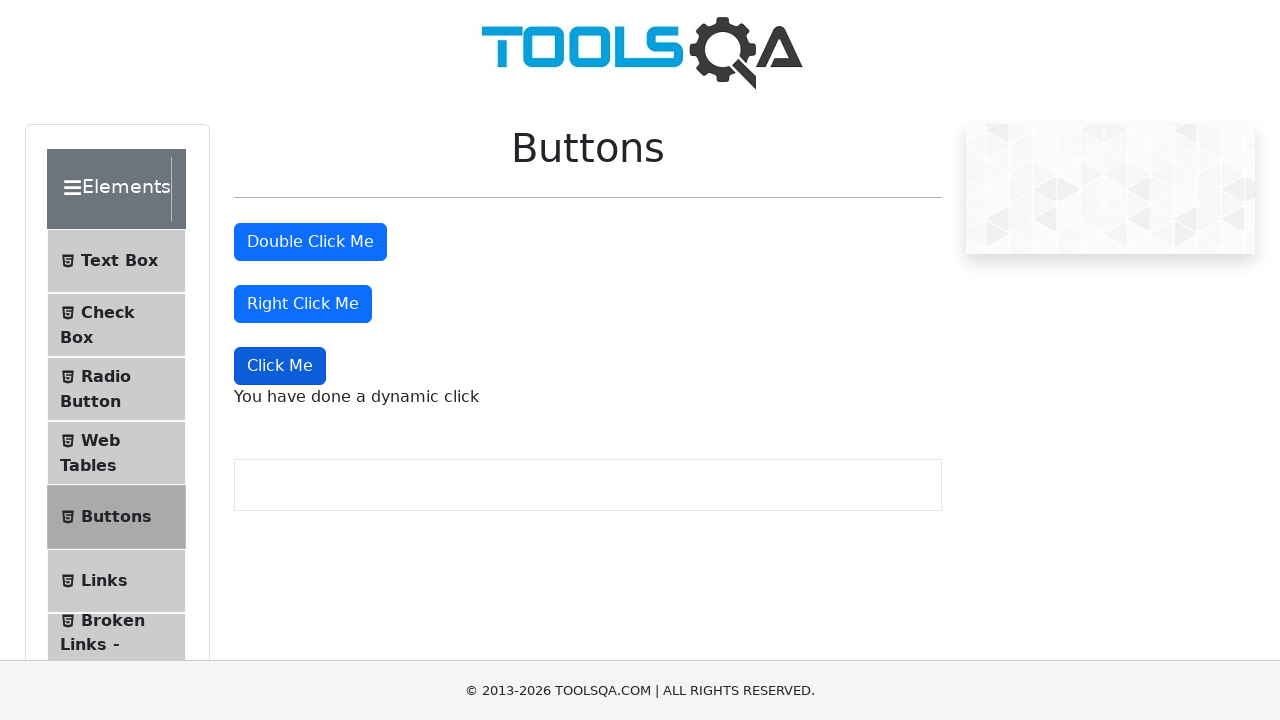

Verified success message text is 'You have done a dynamic click'
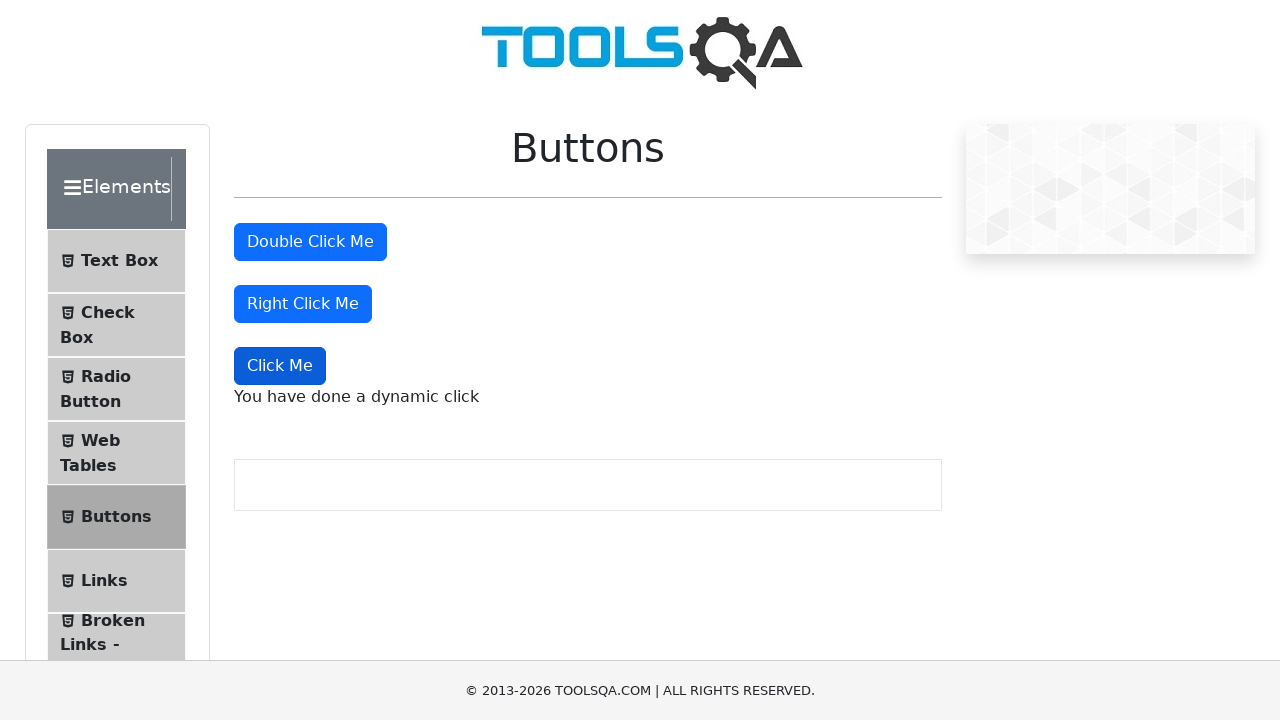

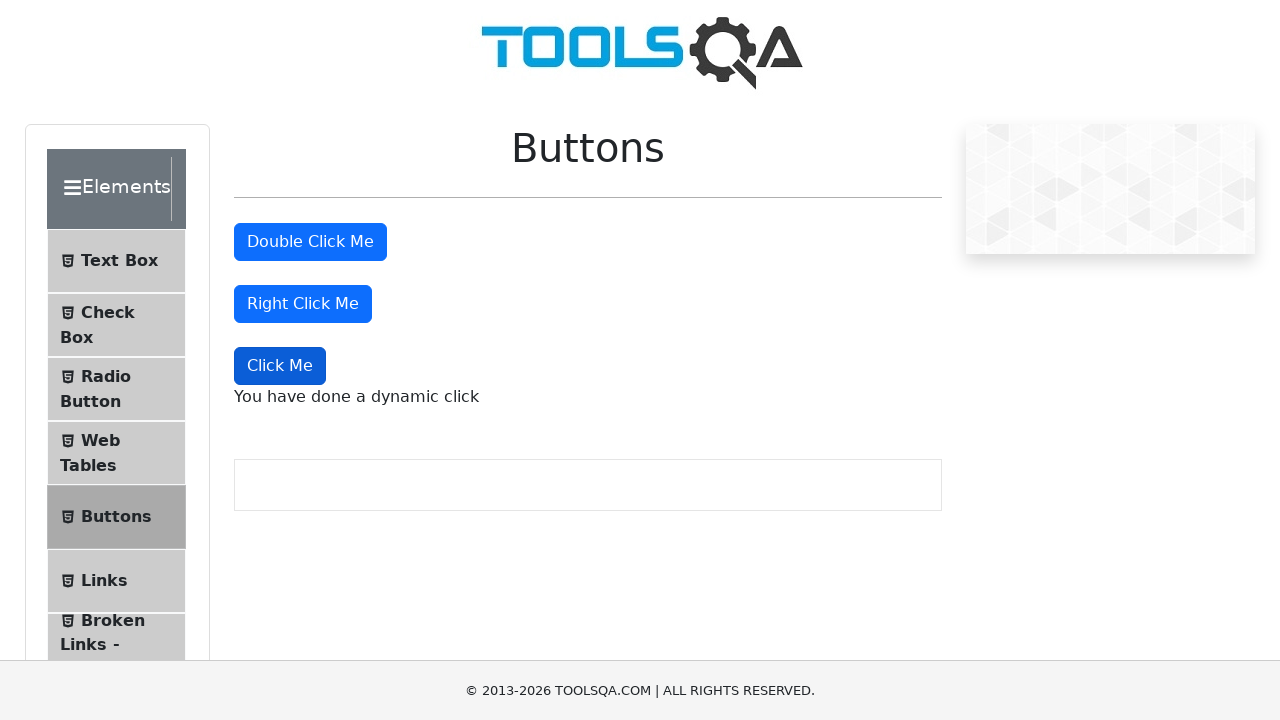